Tests checkbox functionality by clicking a checkbox to select it, verifying it's selected, then clicking again to deselect it and verifying it's deselected

Starting URL: https://rahulshettyacademy.com/AutomationPractice/

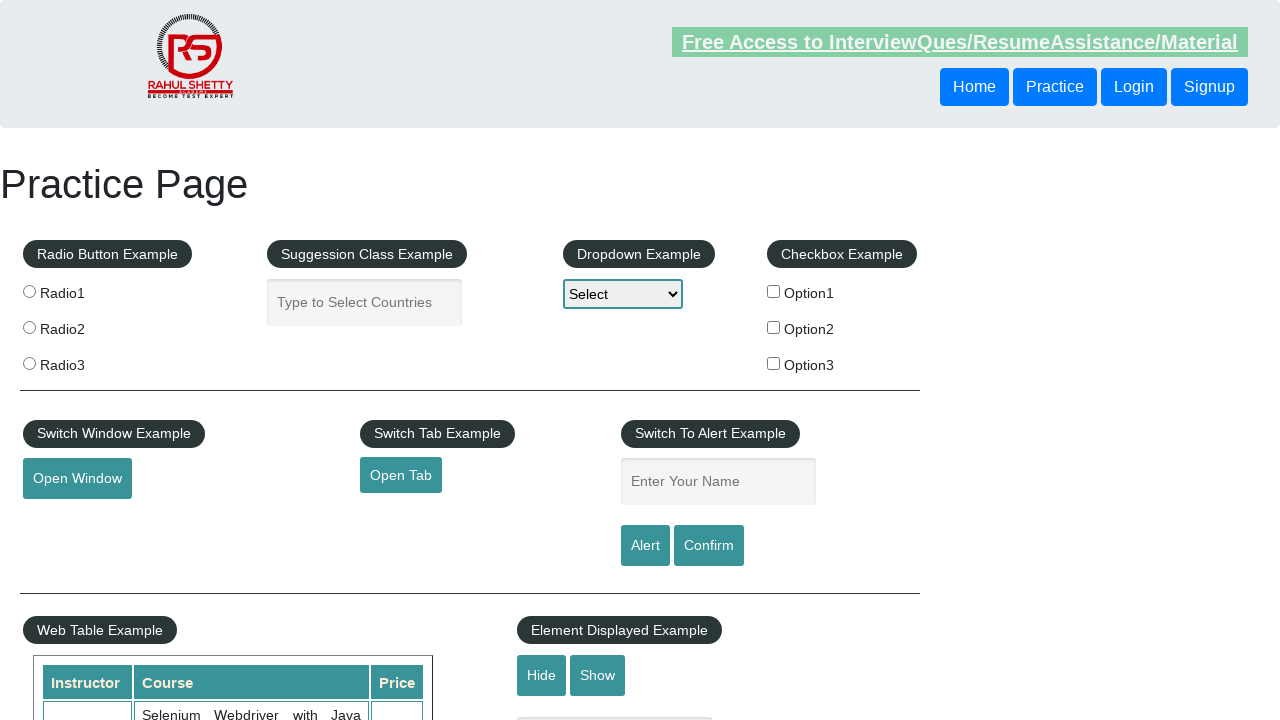

Clicked checkbox Option1 to select it at (774, 291) on input[id*='Option1']
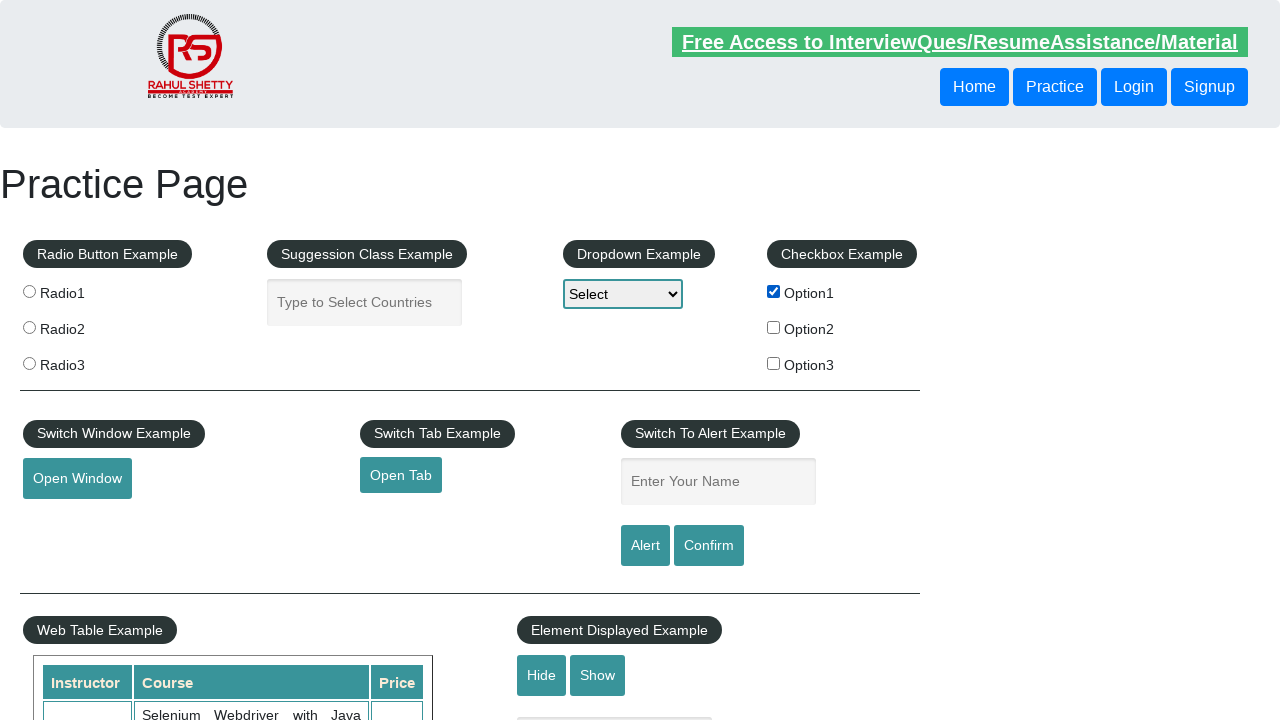

Verified checkbox Option1 is selected
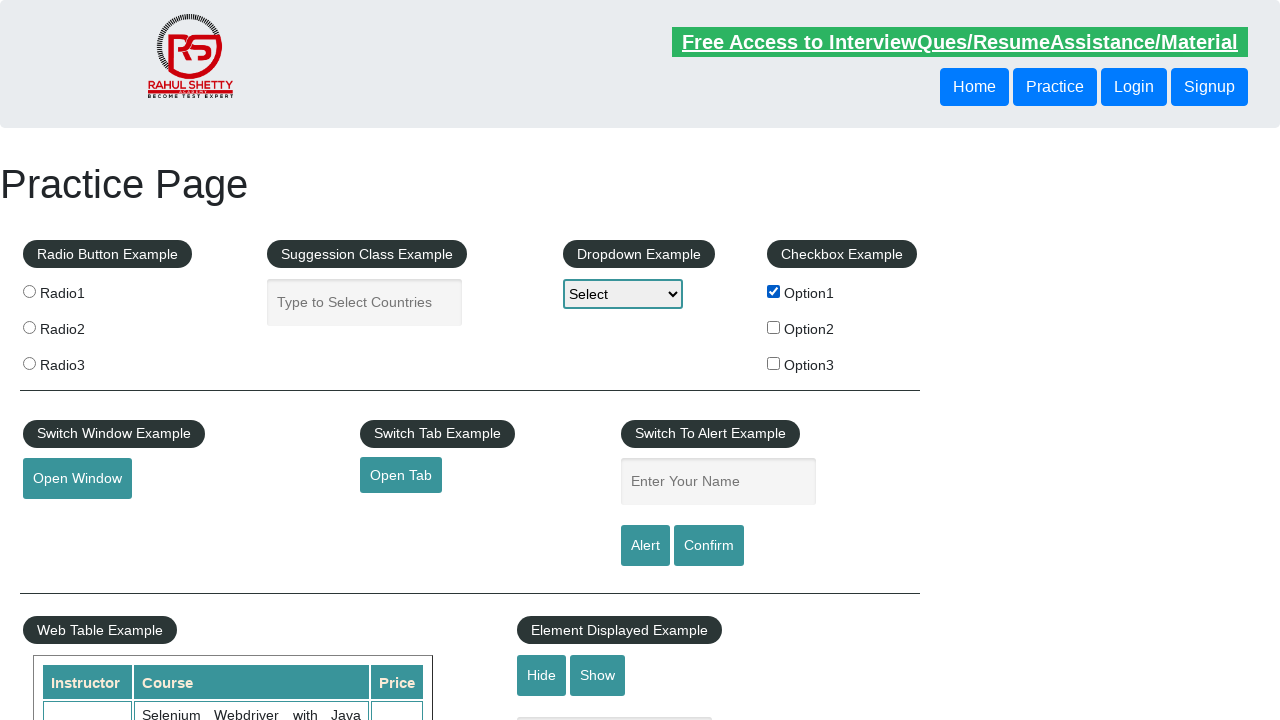

Clicked checkbox Option1 again to deselect it at (774, 291) on input[id*='Option1']
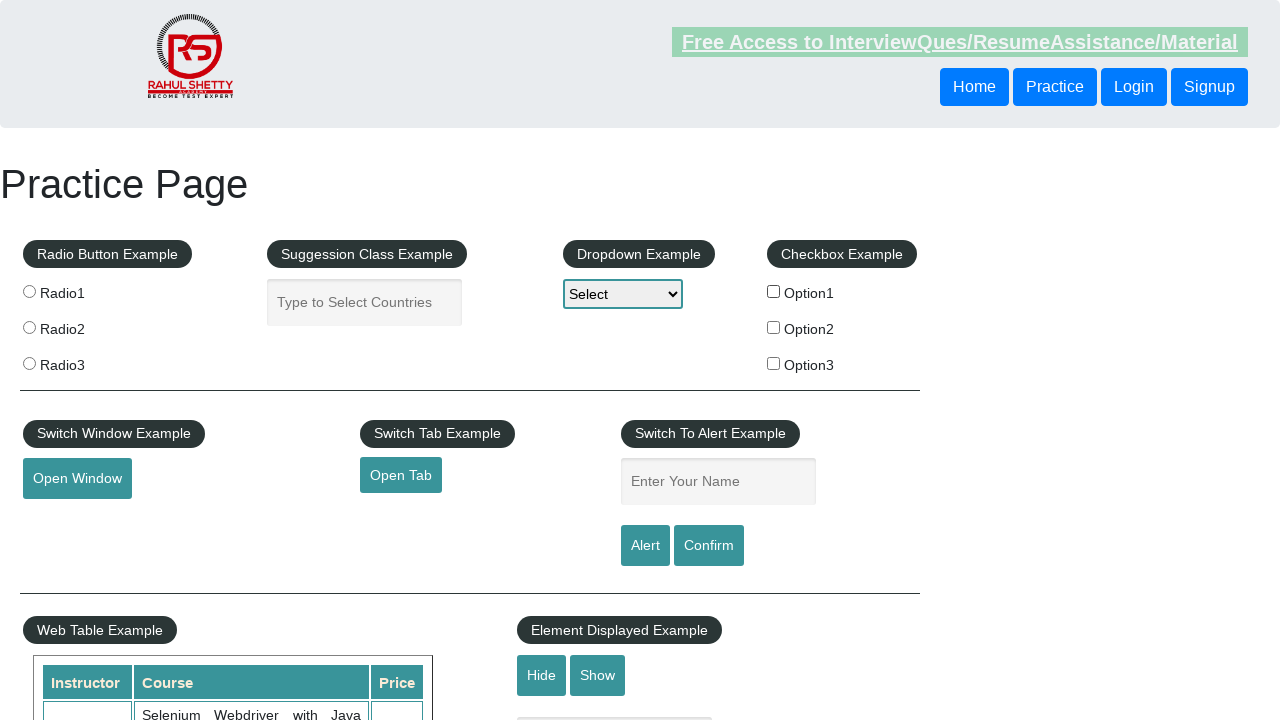

Verified checkbox Option1 is deselected
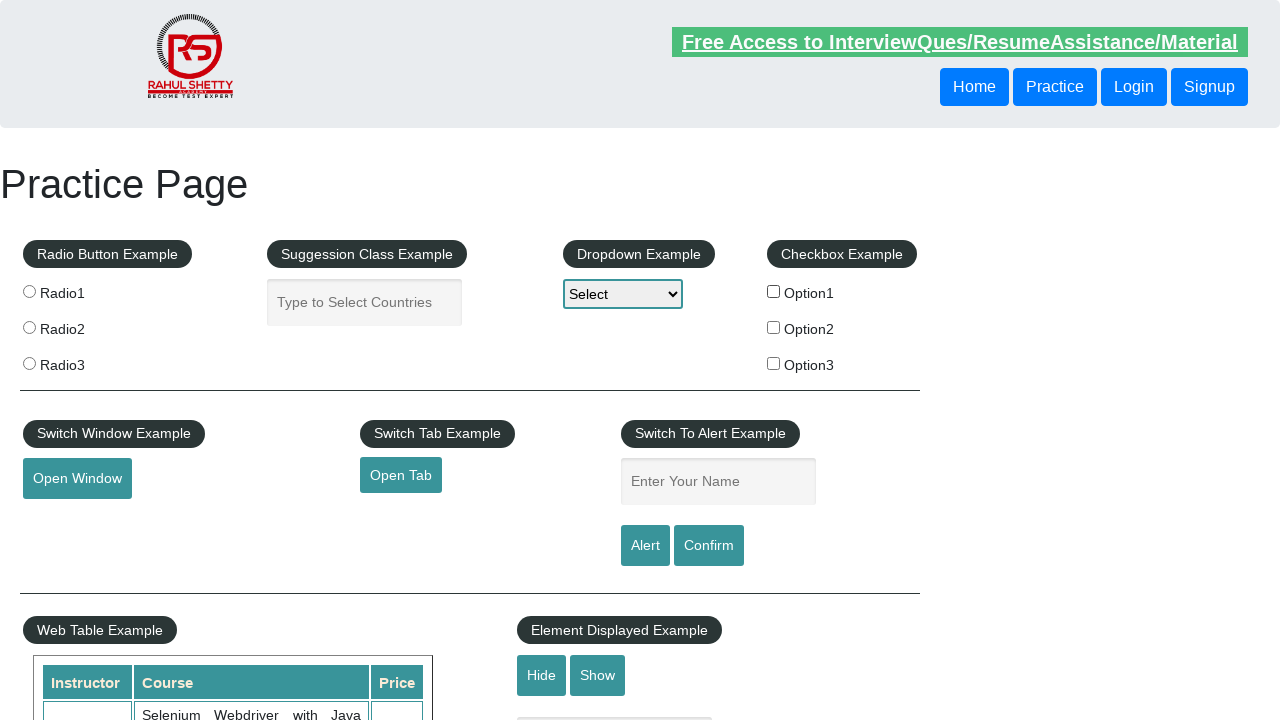

Retrieved count of all checkboxes on the page: 3
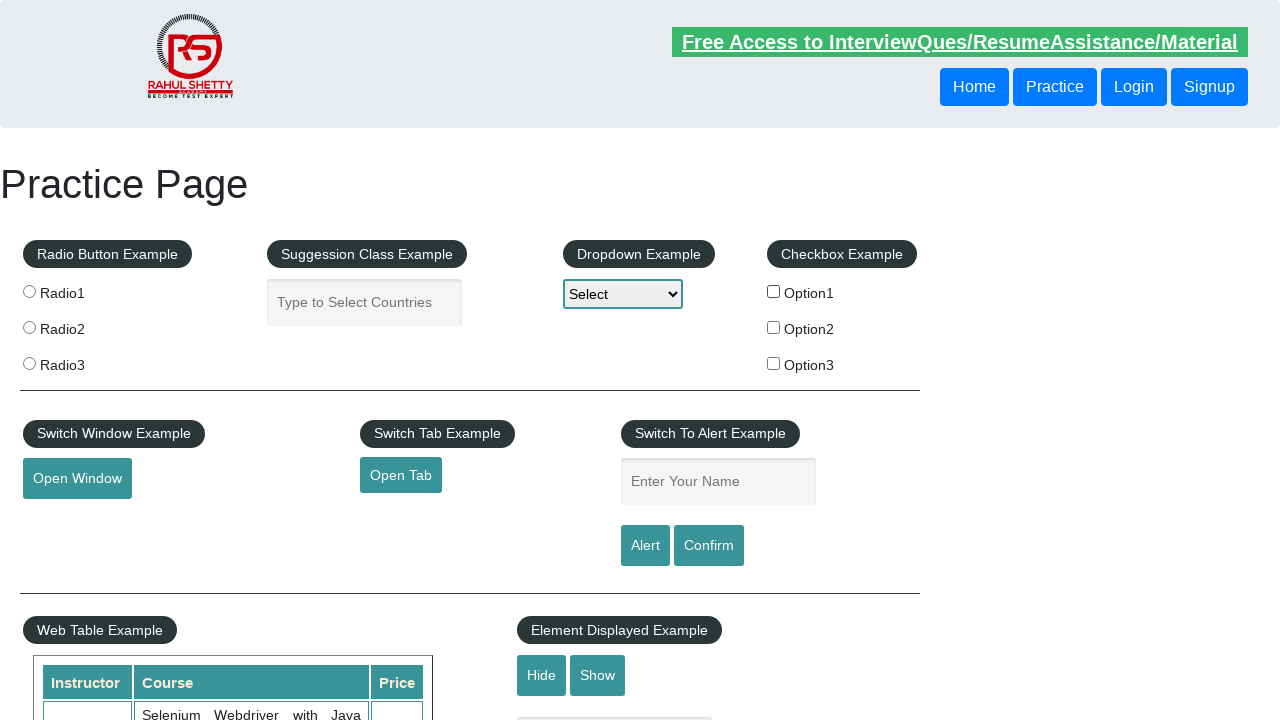

Printed checkbox count: 3
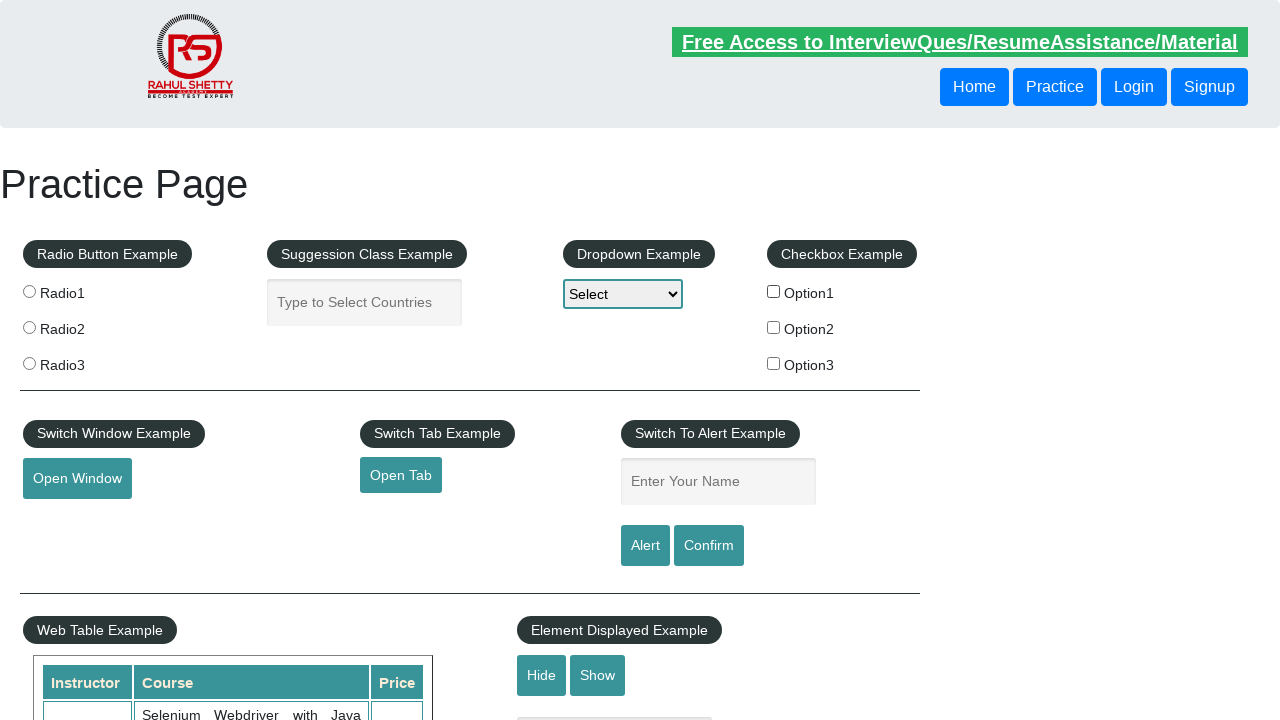

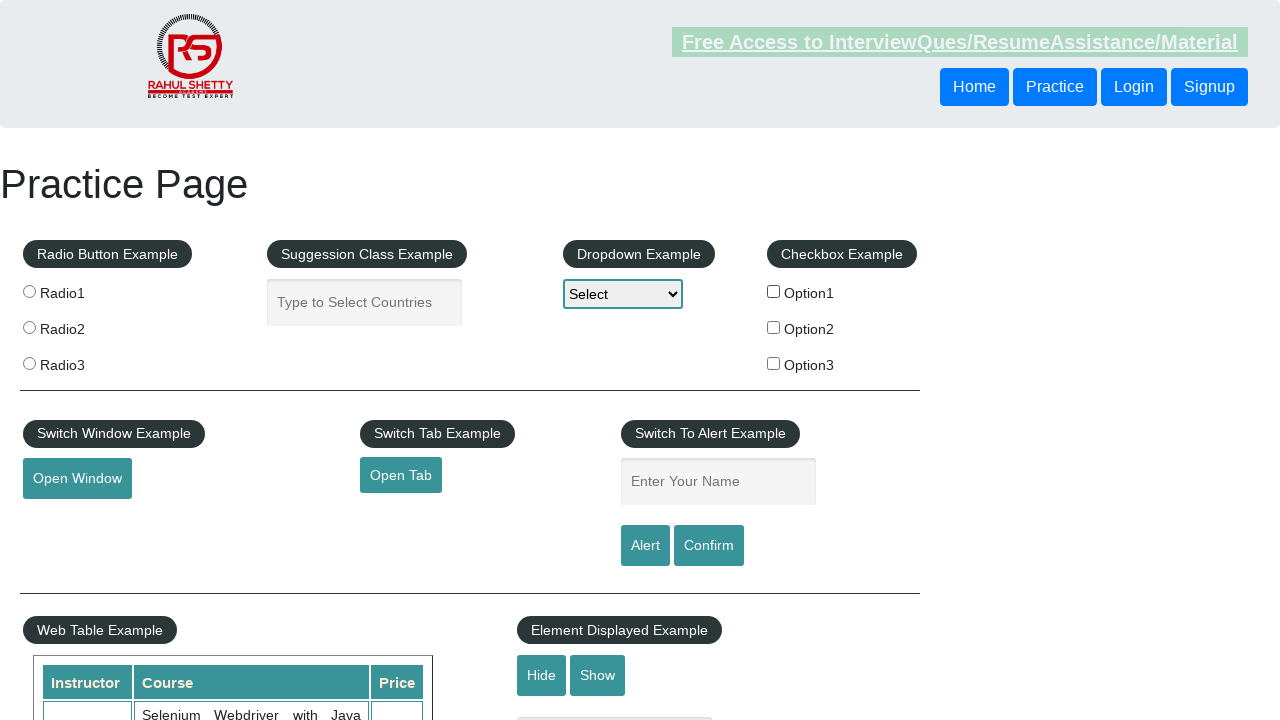